Verifies that One Way trip option is selected by default on the flights page

Starting URL: https://www.makemytrip.com/flights/

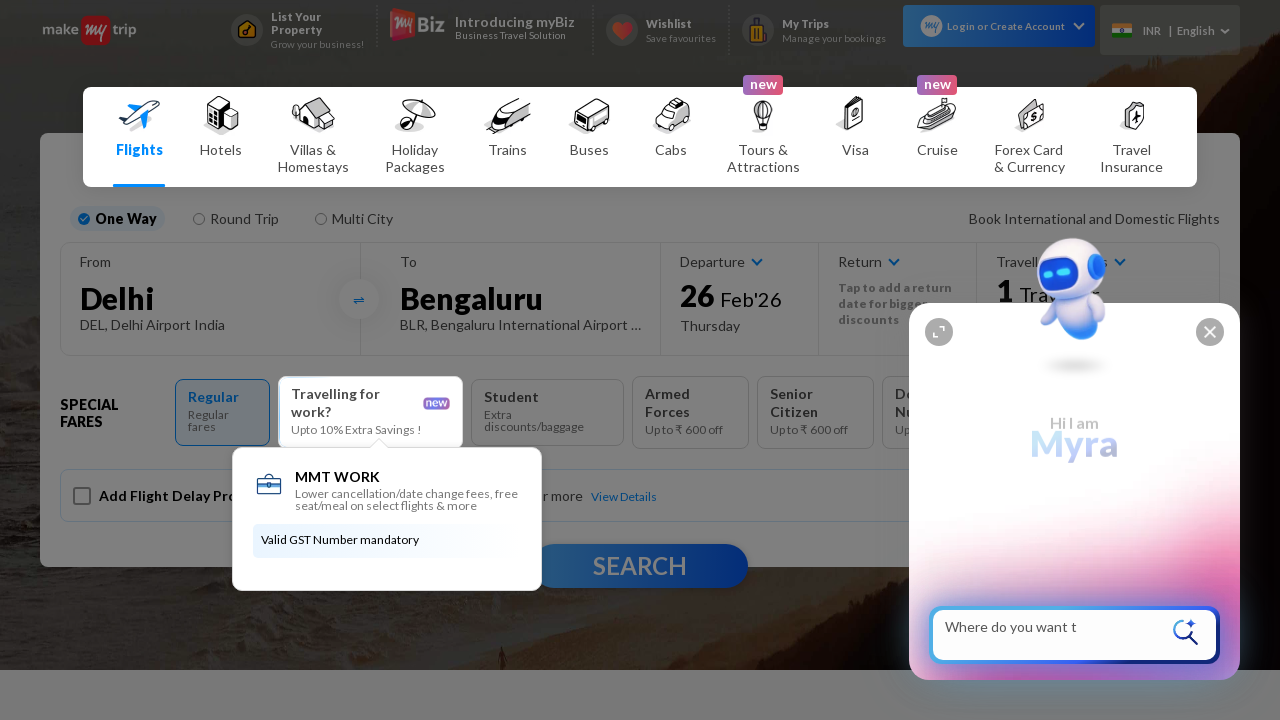

Navigated to MakeMyTrip flights page
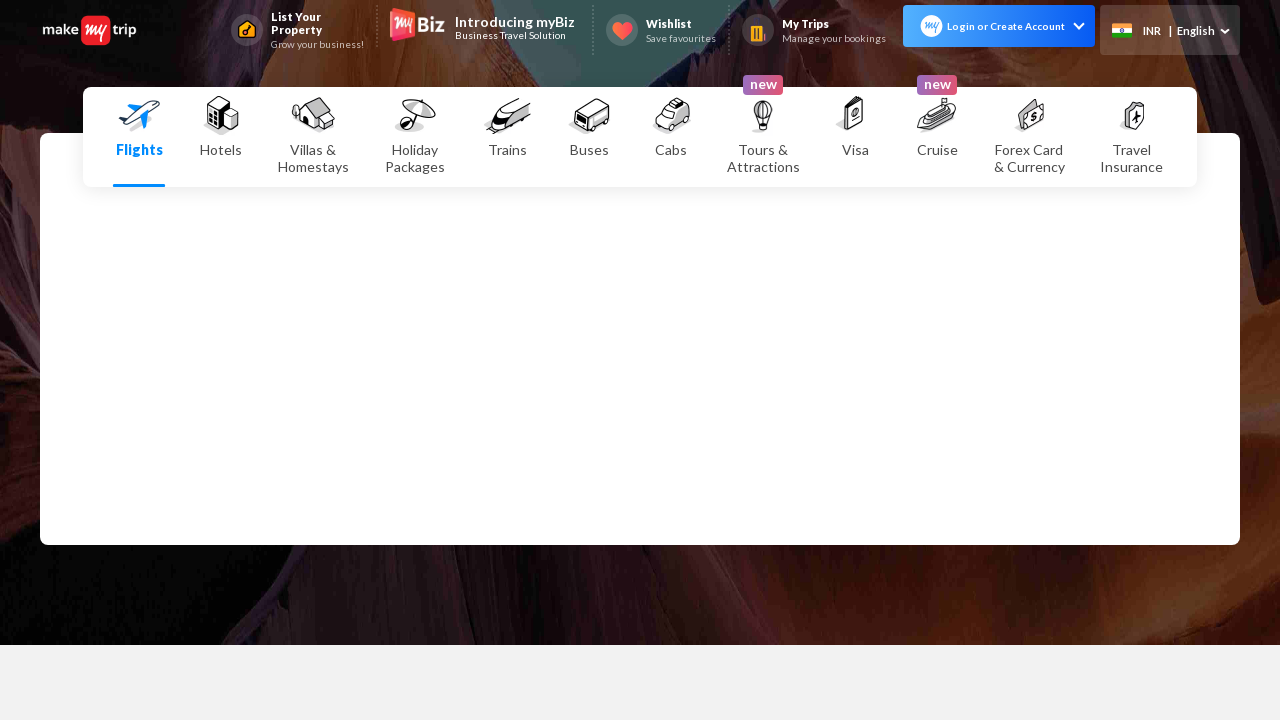

Located the 'One Way' trip option element
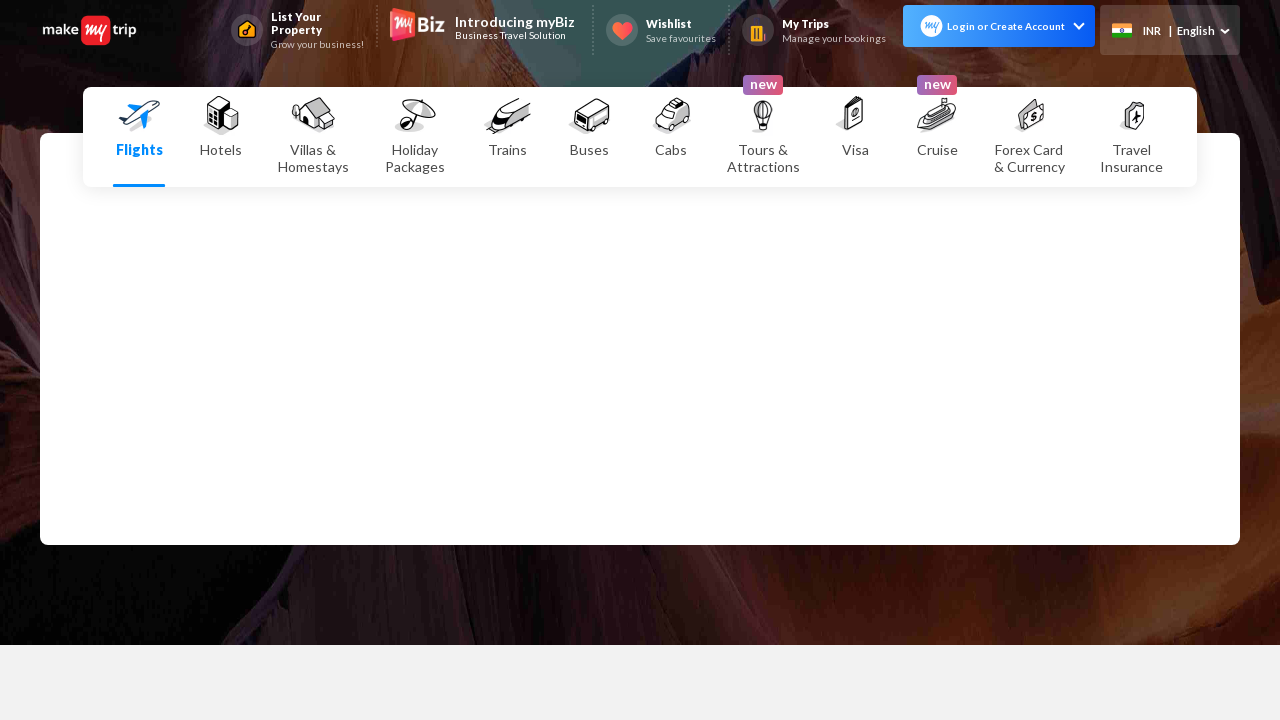

Retrieved class attribute from One Way element
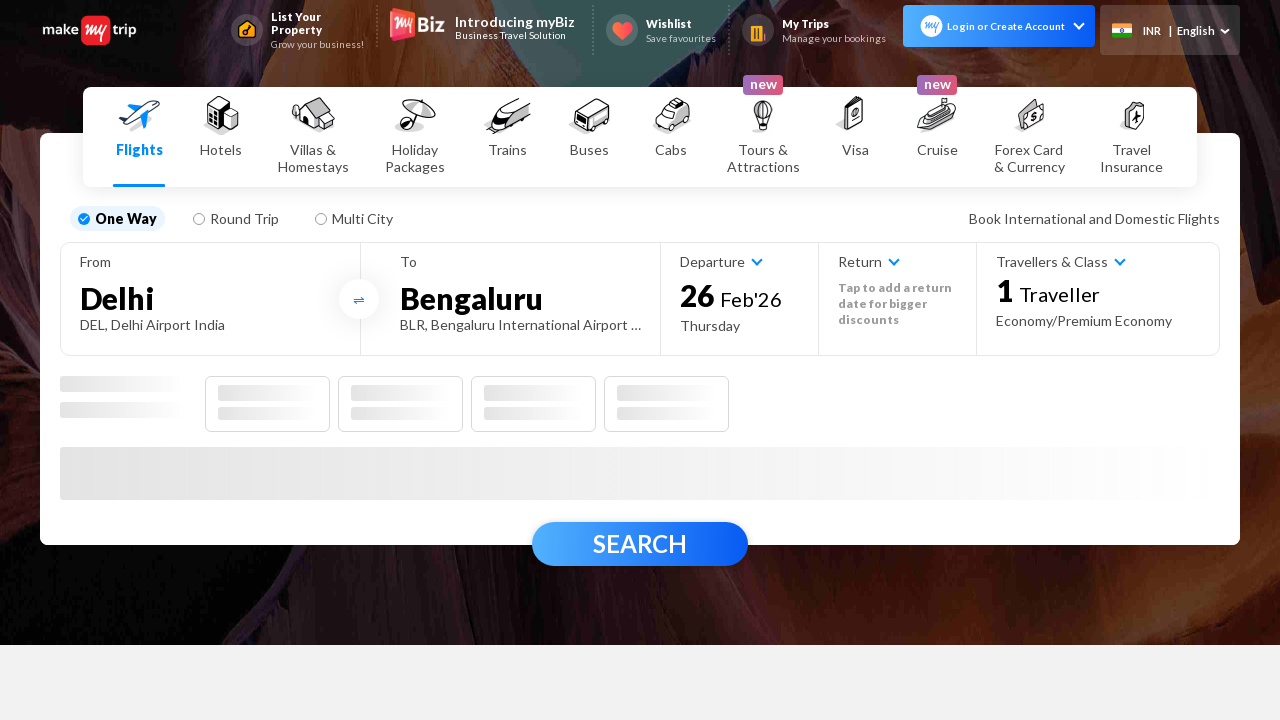

Verified that One Way trip option is selected by default
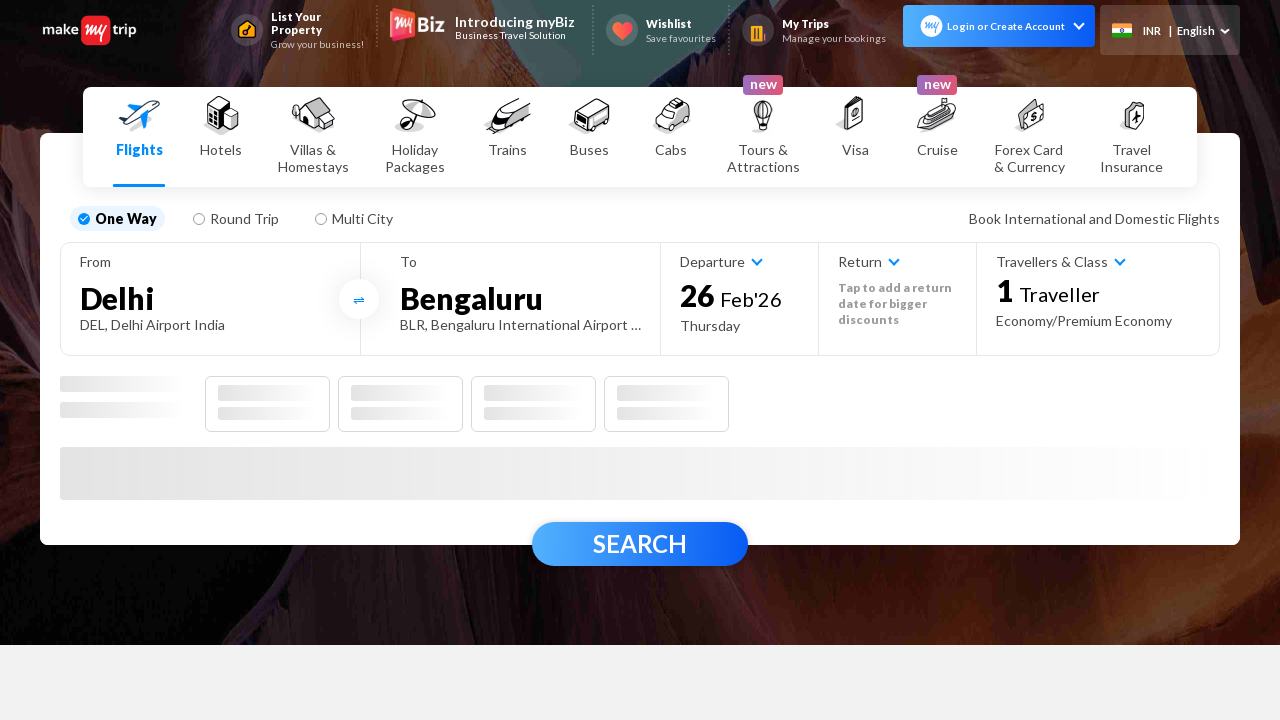

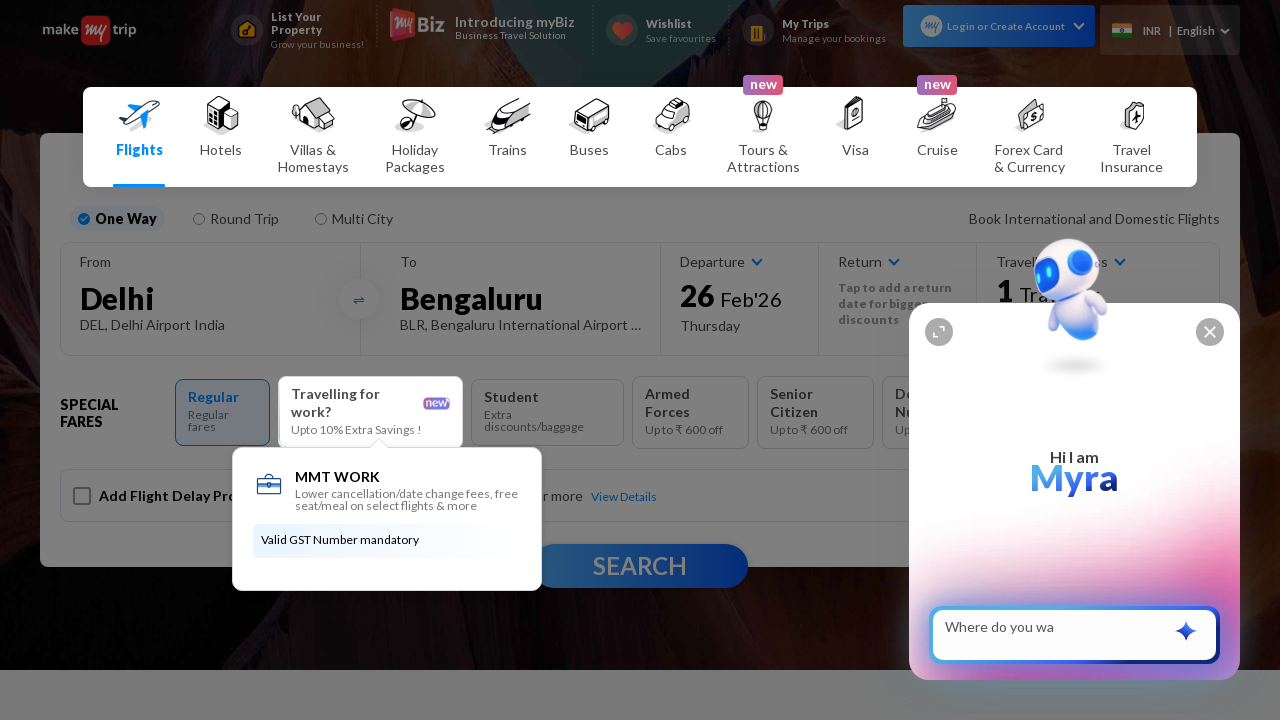